Tests dynamic menu elements by navigating to the Disappearing Elements page and checking for the presence of menu options, refreshing the page until all 5 menu items are found

Starting URL: https://the-internet.herokuapp.com/

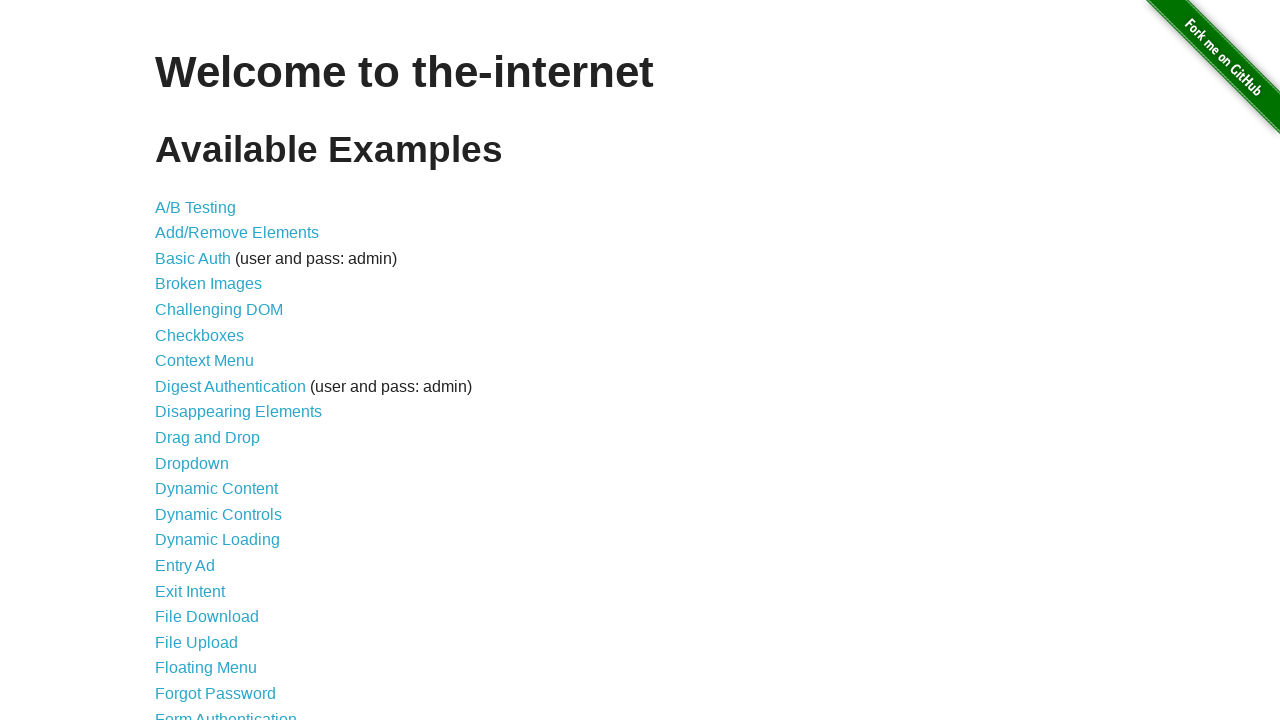

Clicked on Disappearing Elements link at (238, 412) on text='Disappearing Elements'
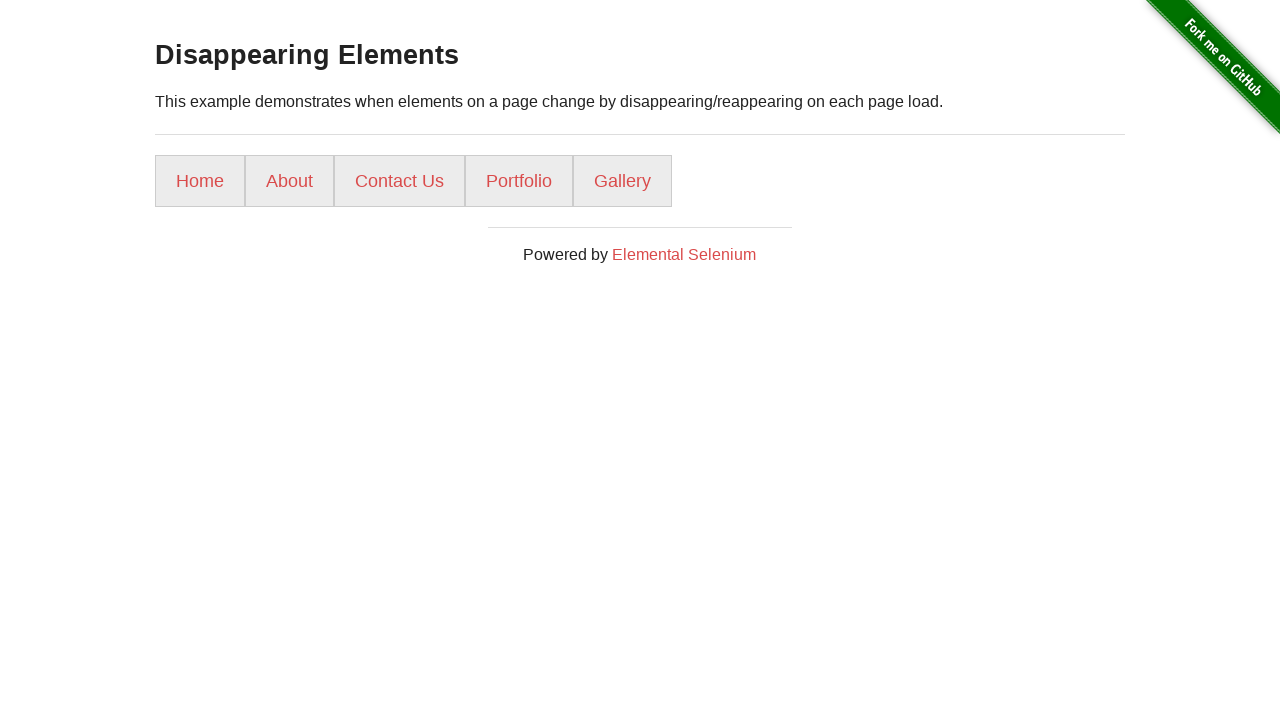

Disappearing Elements page loaded
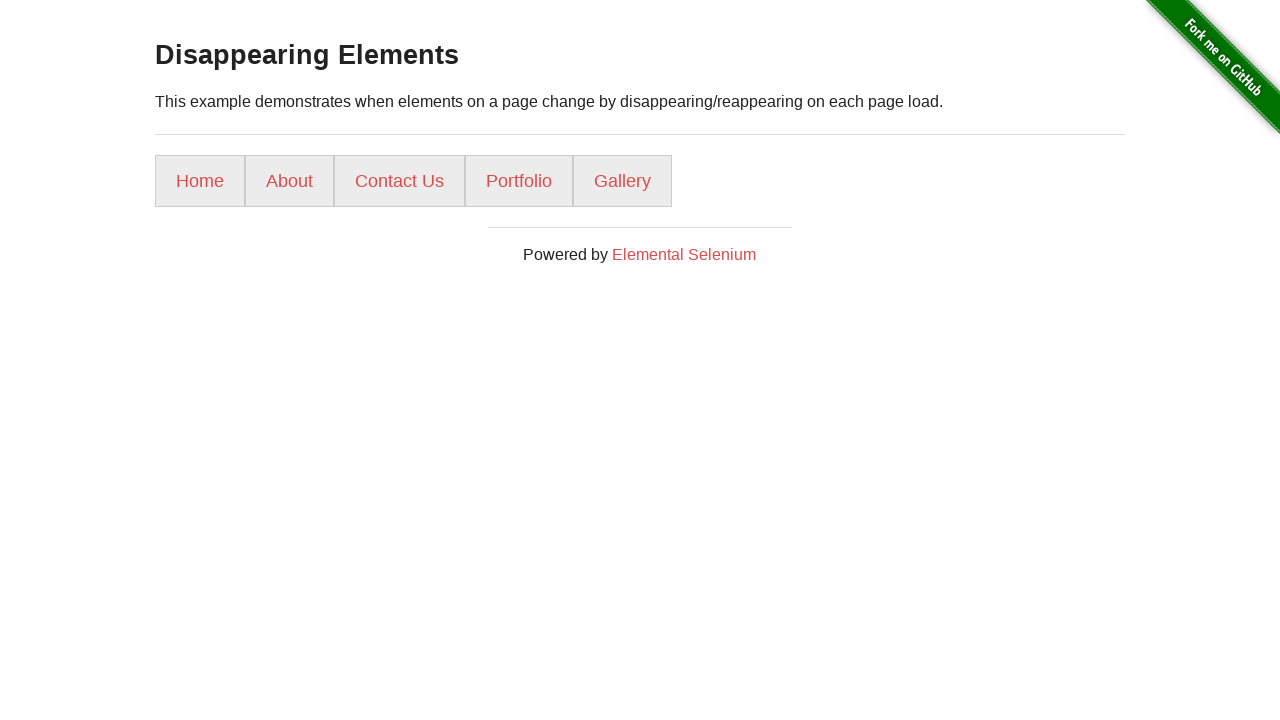

Found menu option: Home
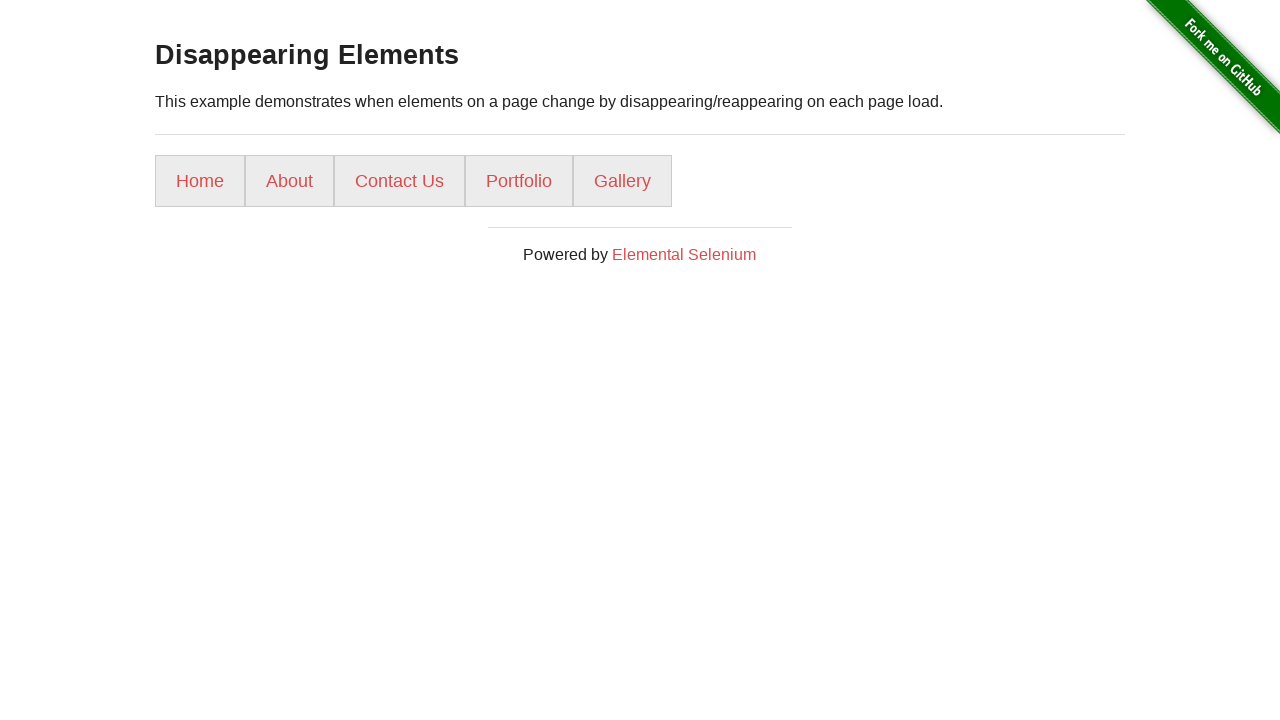

Found menu option: About
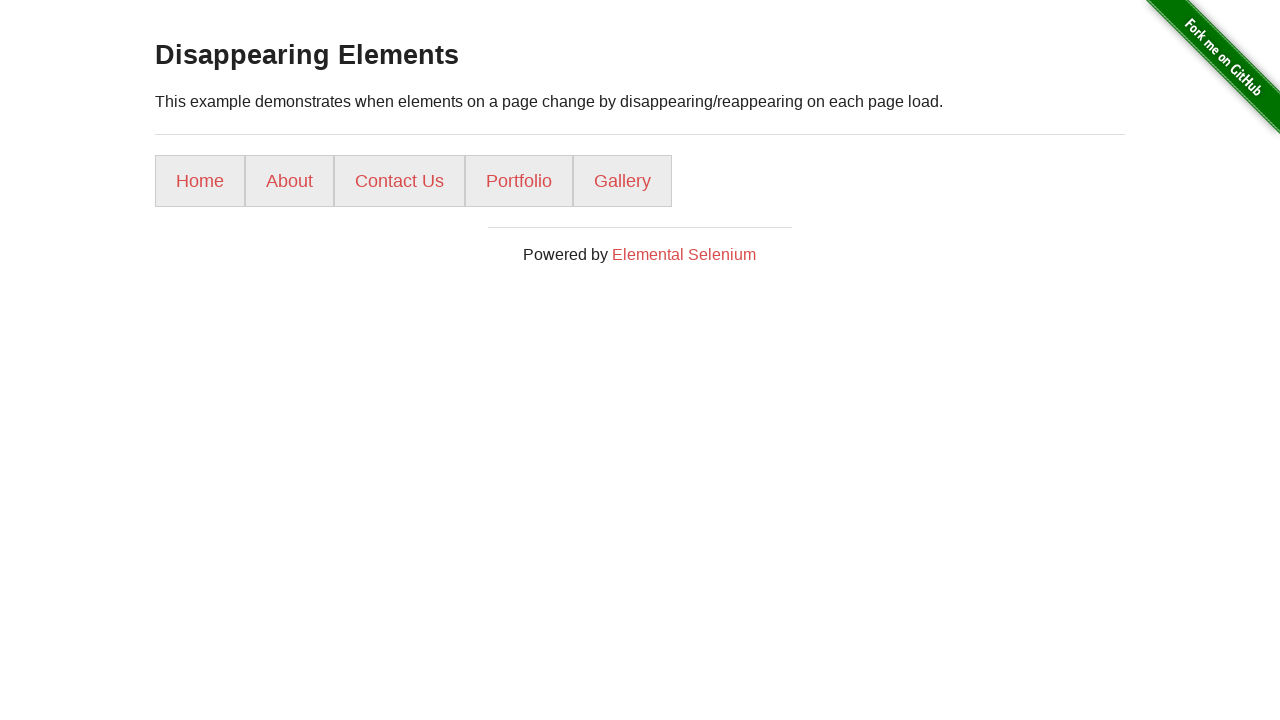

Found menu option: Contact Us
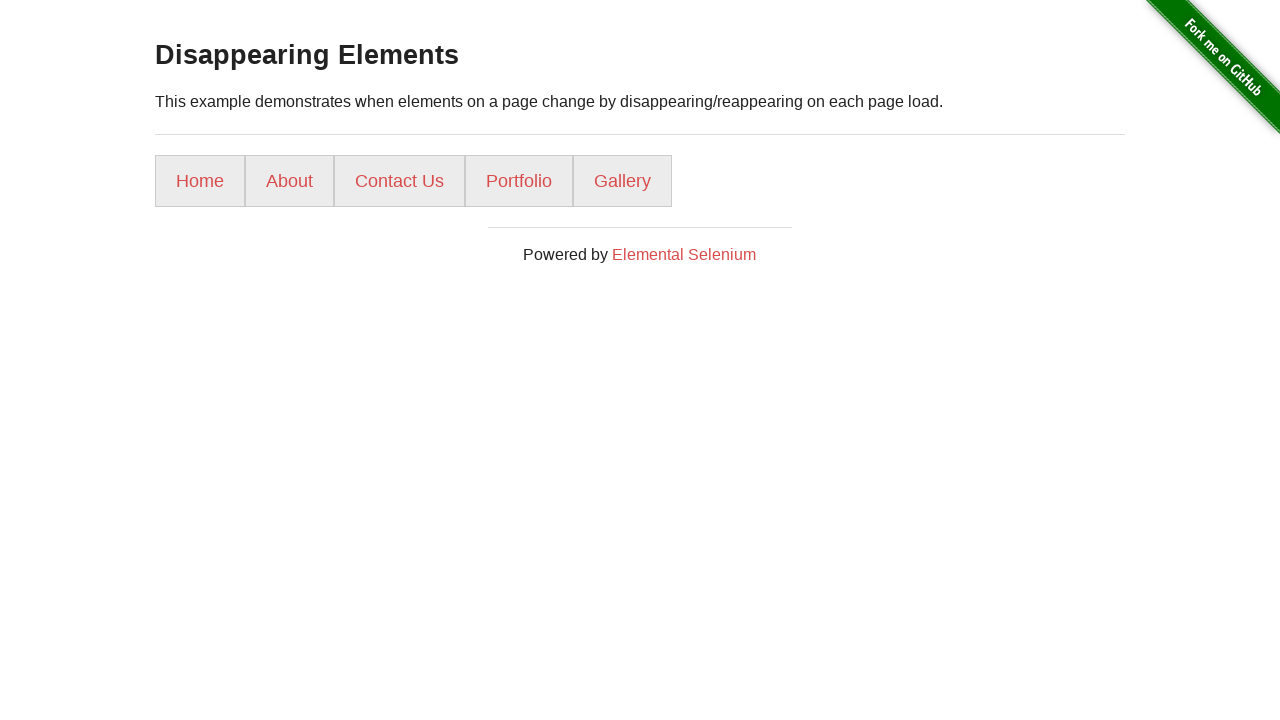

Found menu option: Portfolio
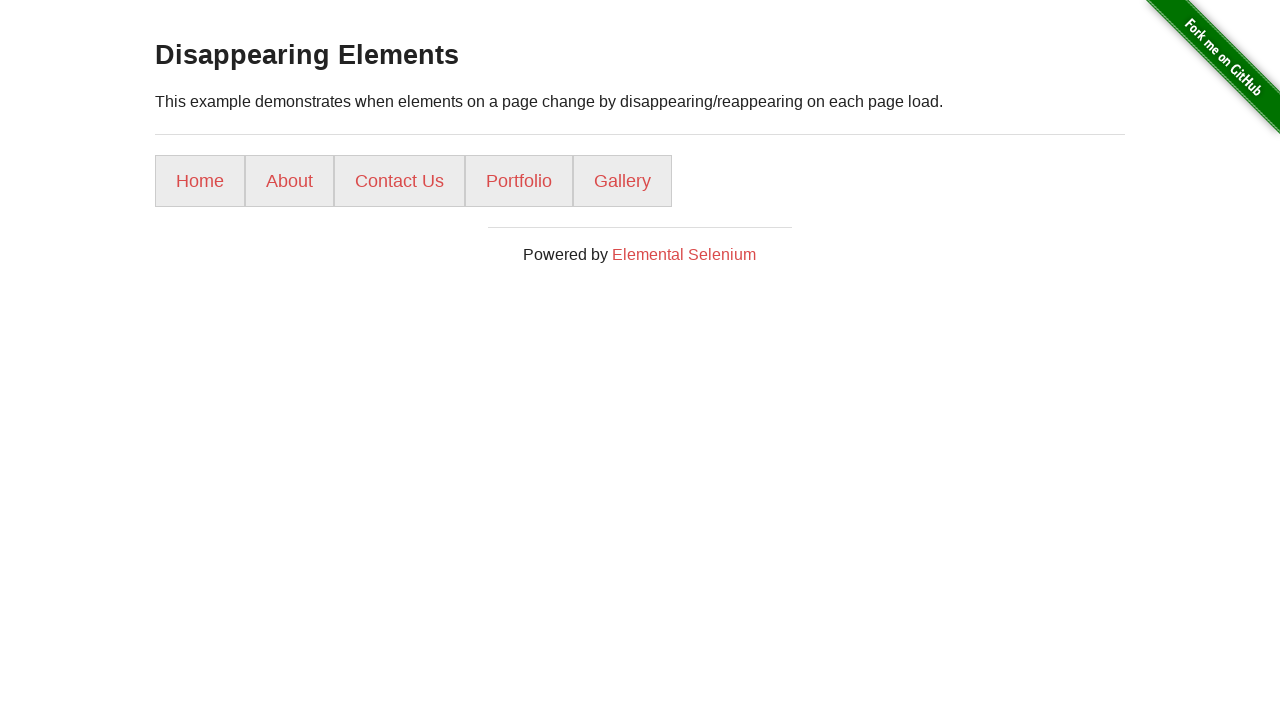

Found menu option: Gallery
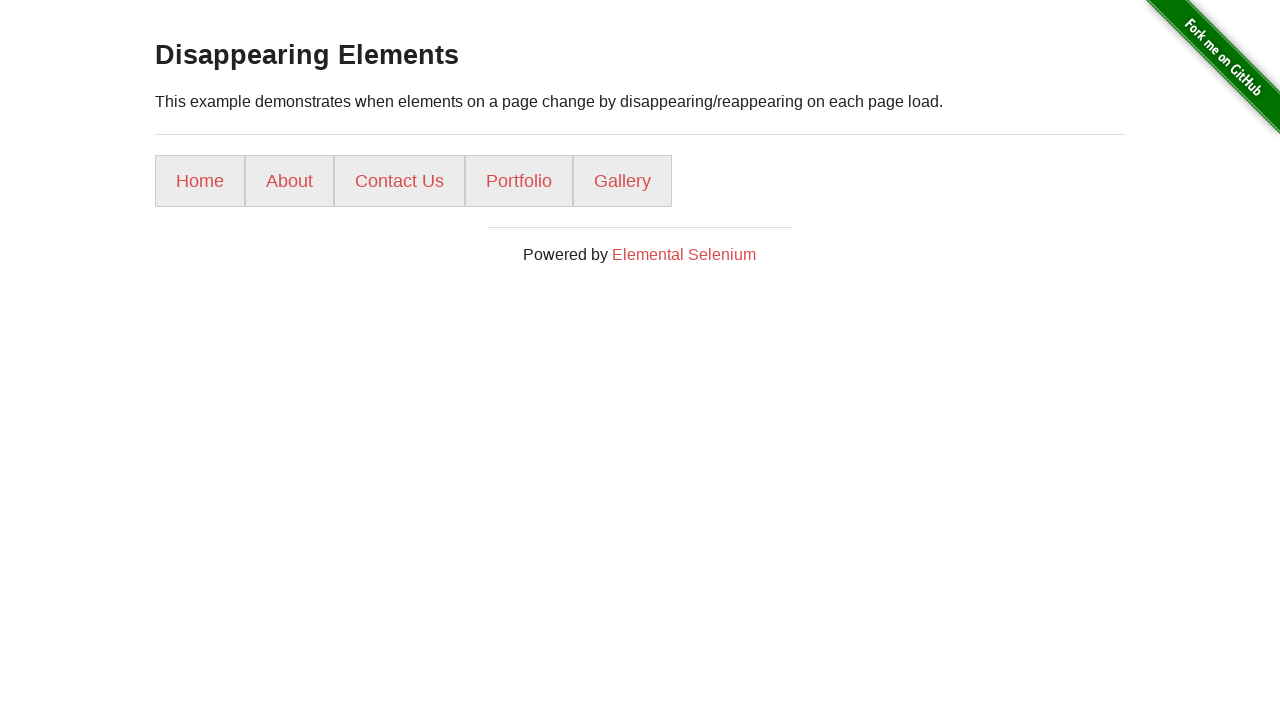

Successfully found all 5 menu items after 1 attempt(s)
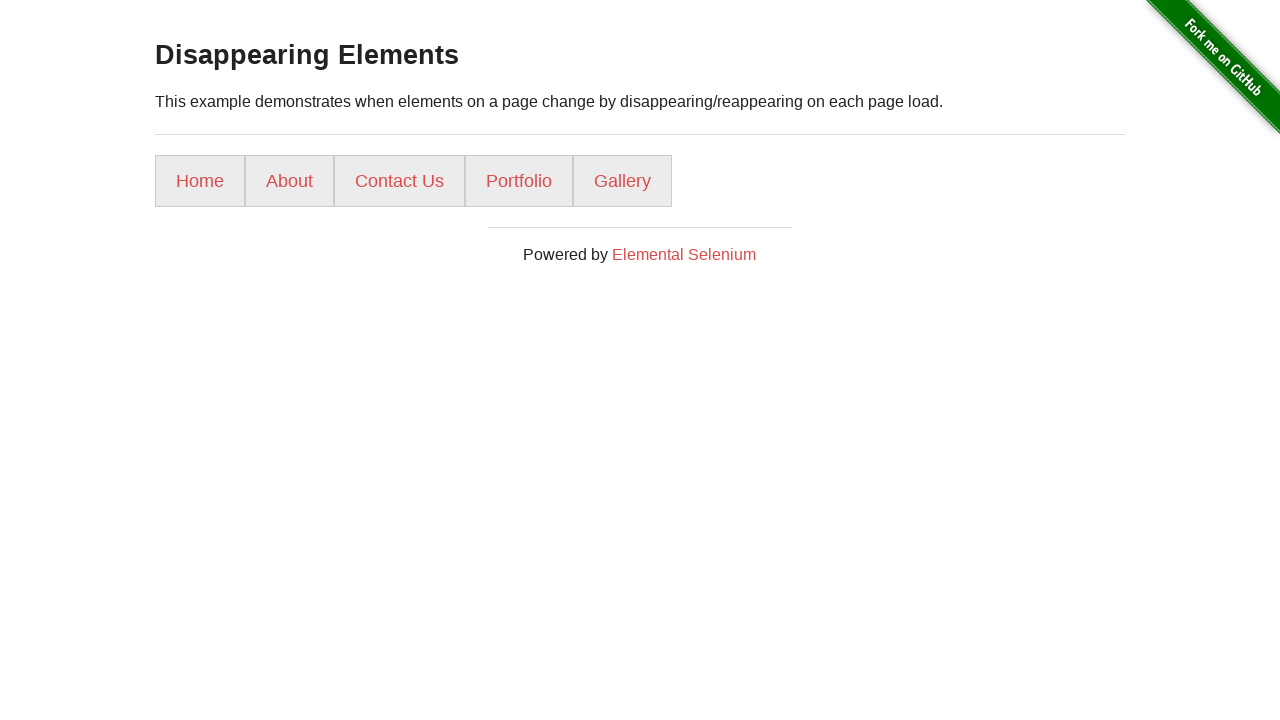

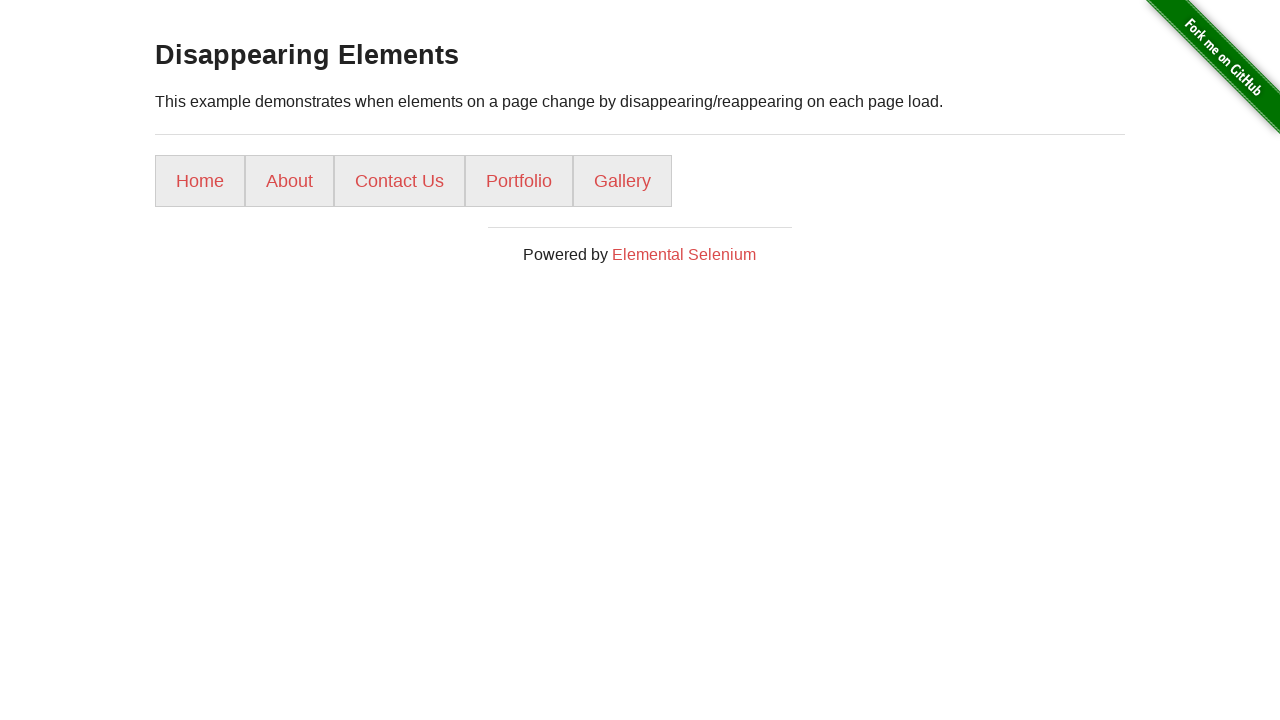